Tests prompt dialog with text input and verifies the success message displays the entered text

Starting URL: https://demoqa.com/alerts

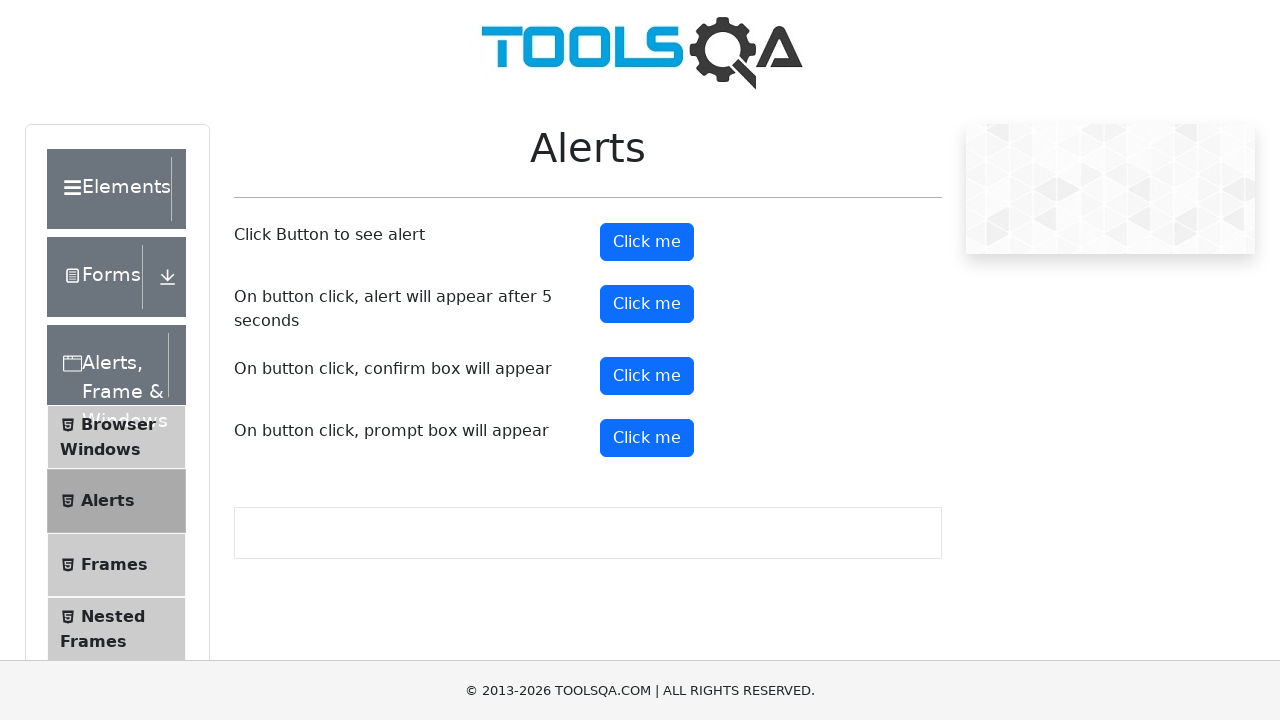

Scrolled down 400px to reveal prompt button
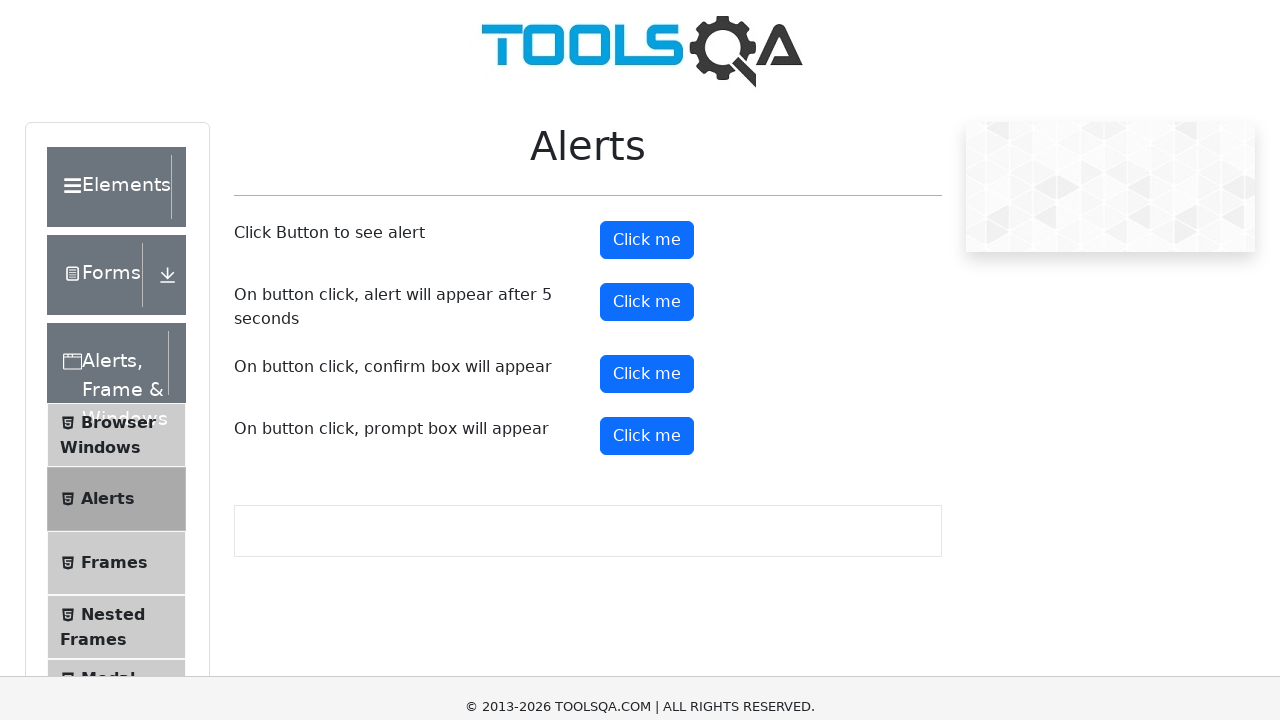

Set up dialog handler to accept prompt with text 'In QA'
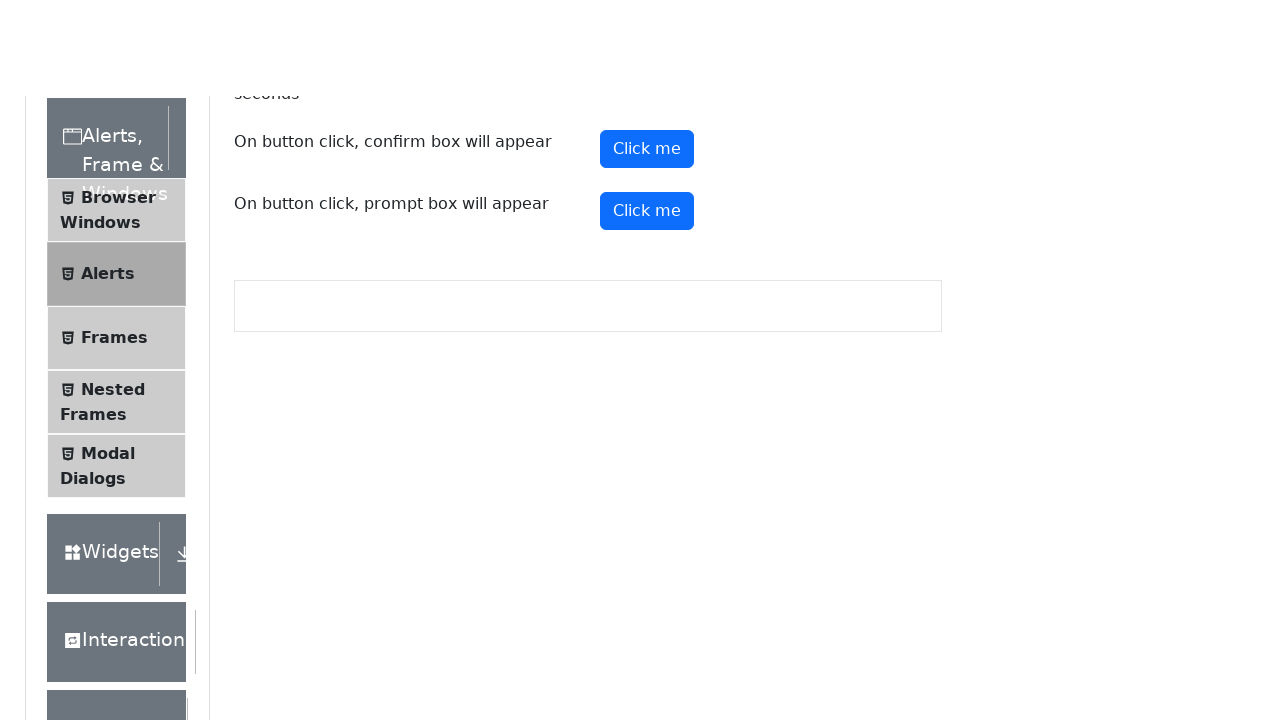

Clicked prompt button using JavaScript
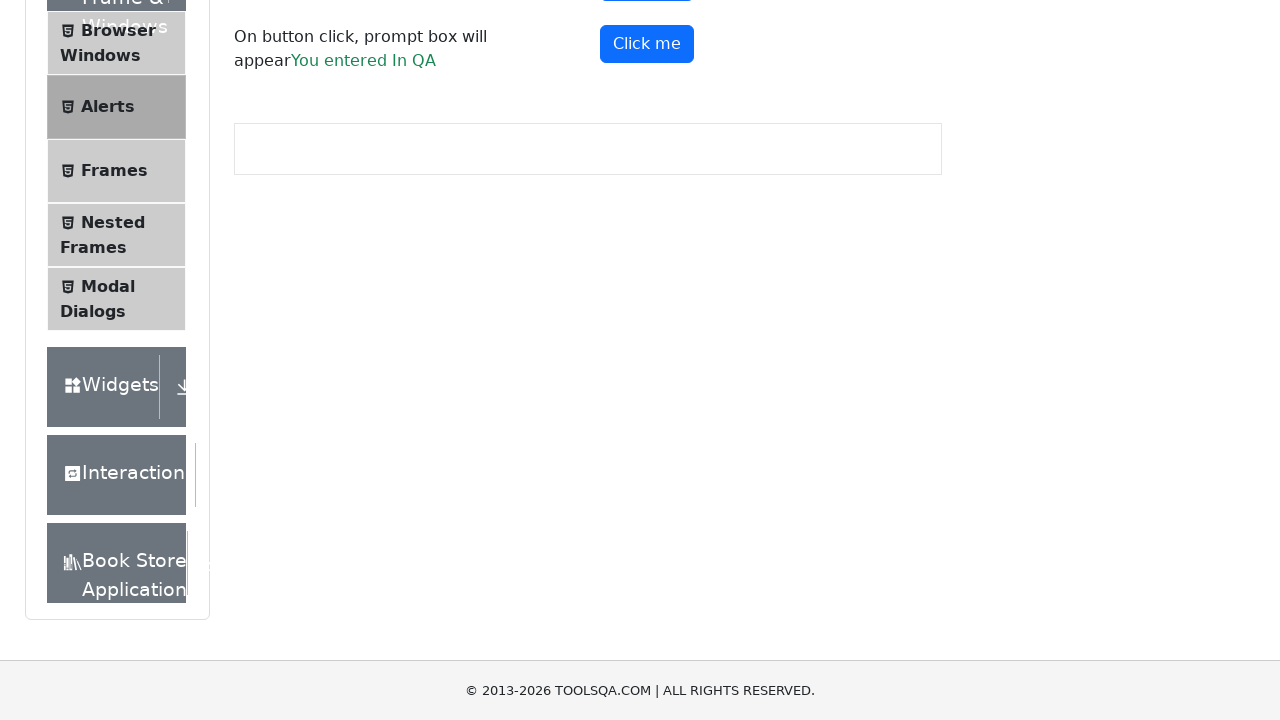

Success message appeared displaying entered text
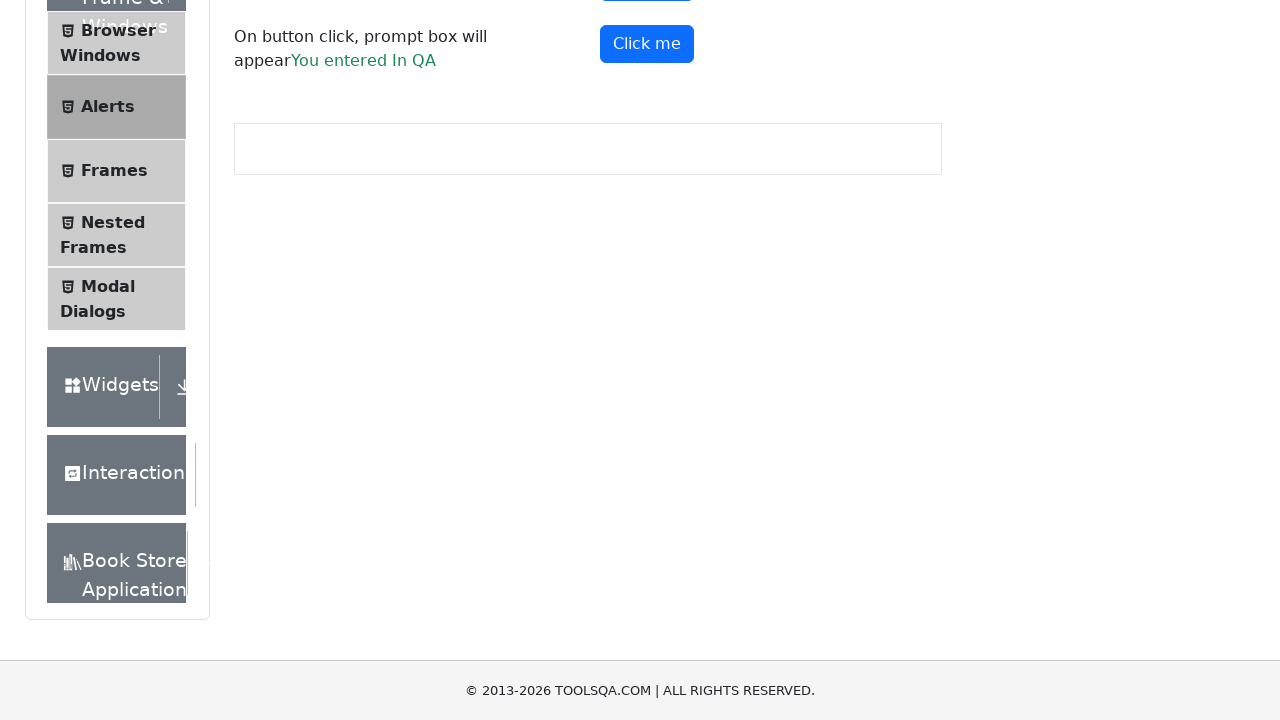

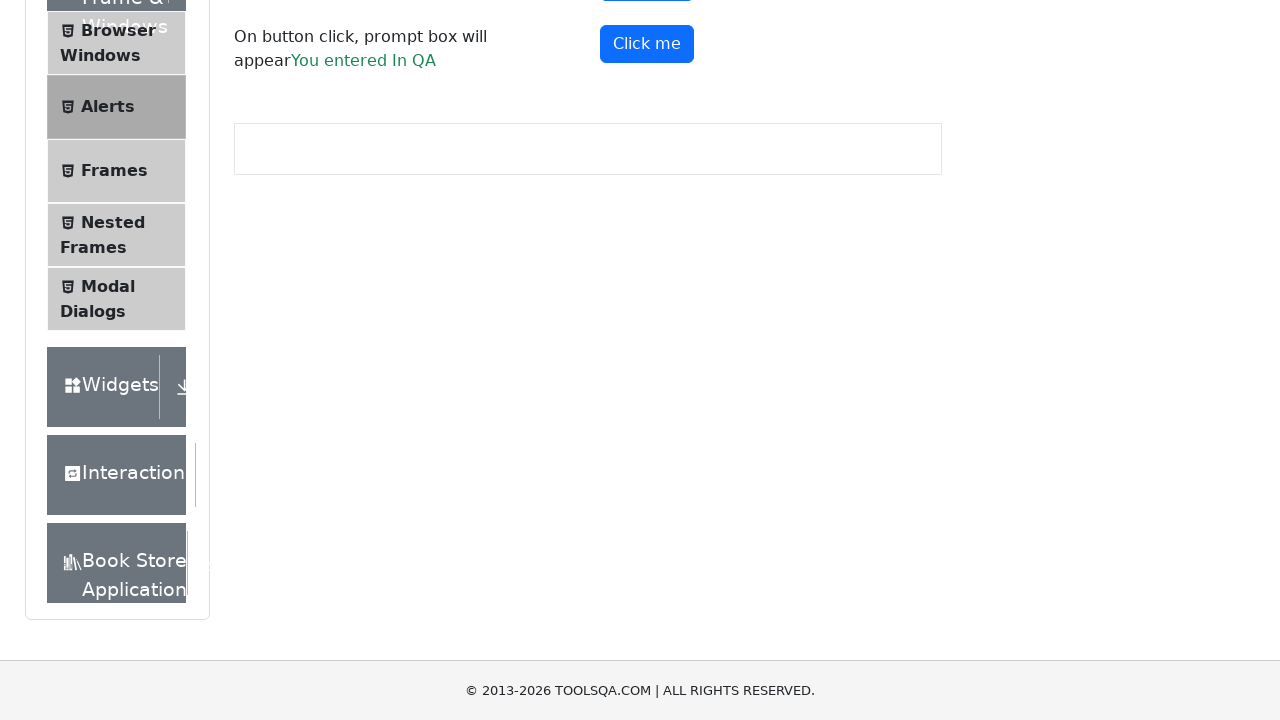